Tests the DMAE (water utility) portal workflow by entering a property registration number (matricula) and CNPJ, then navigating to print a second copy of a bill/invoice.

Starting URL: https://dmaeagvrt.procempa.com.br/gsan/exibirServicosPortalDmaeAction.do

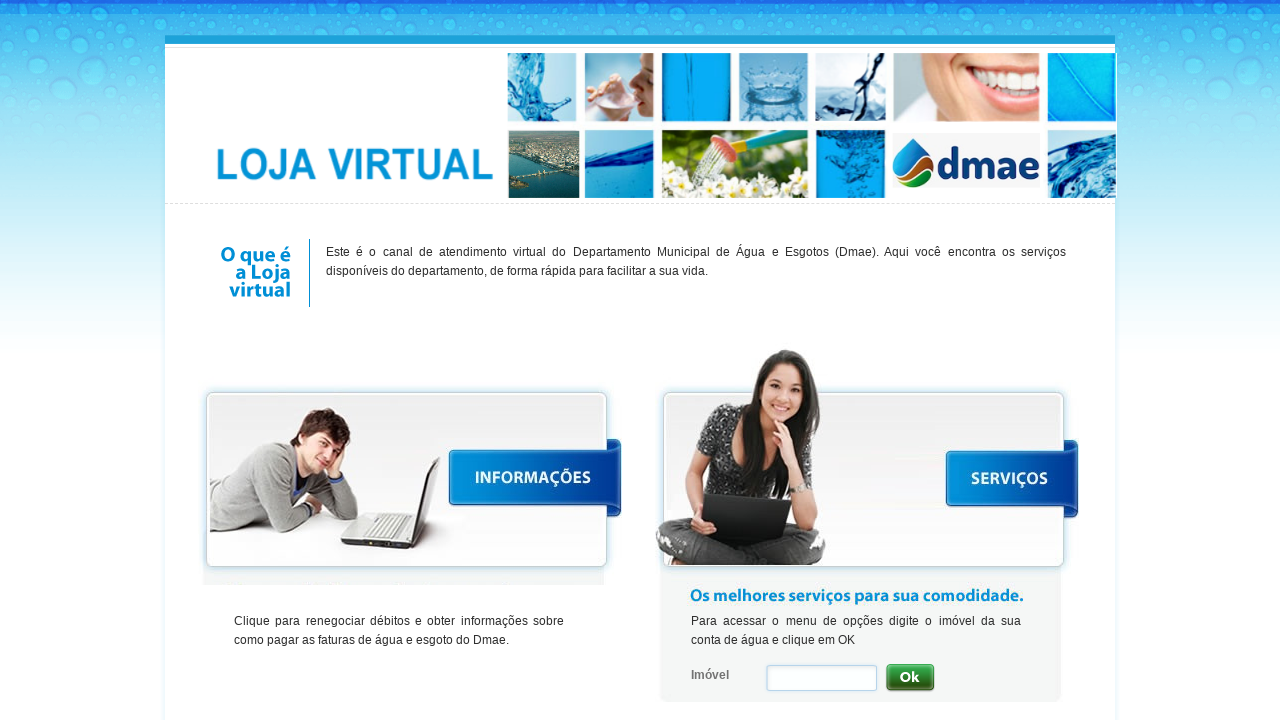

Waited for matricula field to be visible
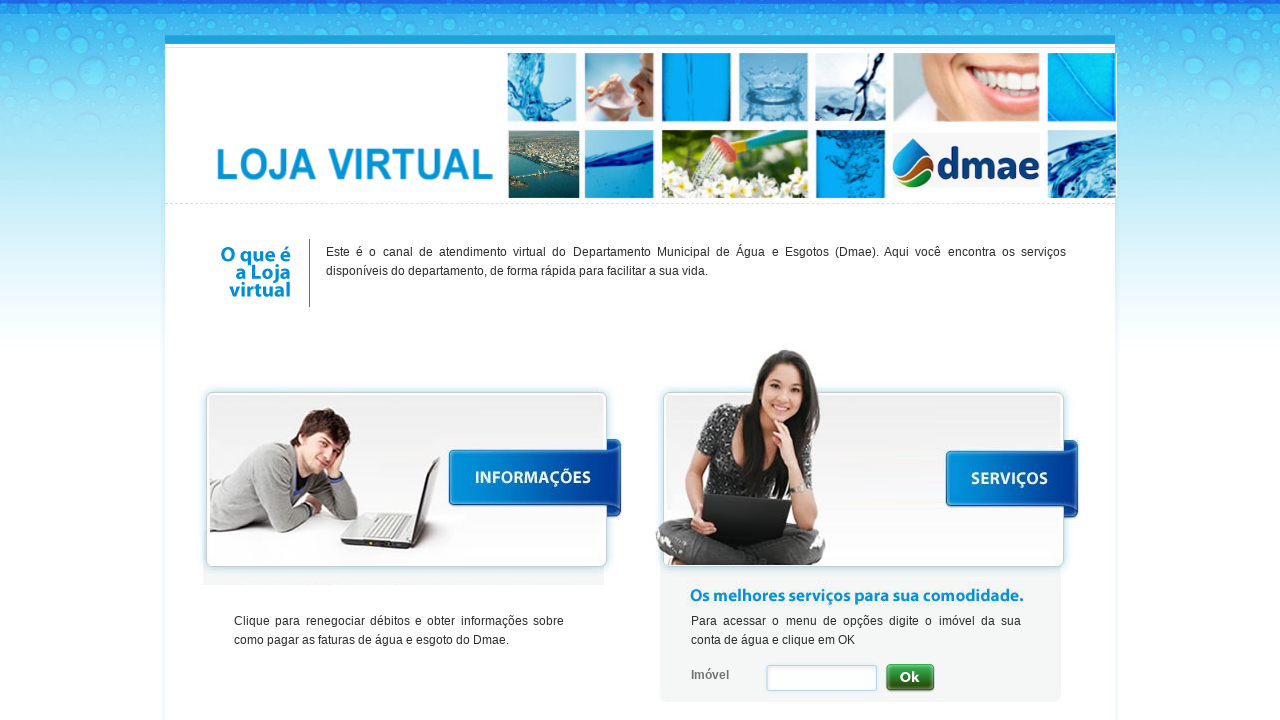

Filled matricula field with property registration number '000935034' on #matricula
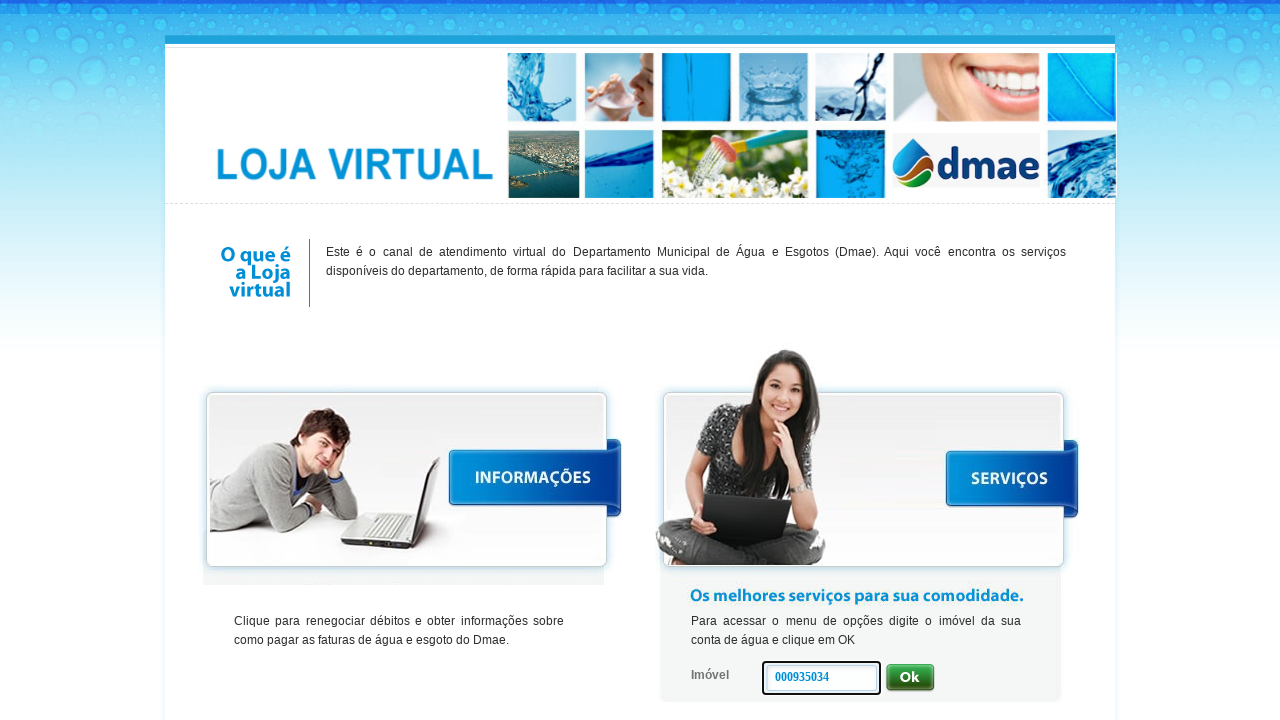

Clicked submit button for matricula at (910, 679) on .btn-ok
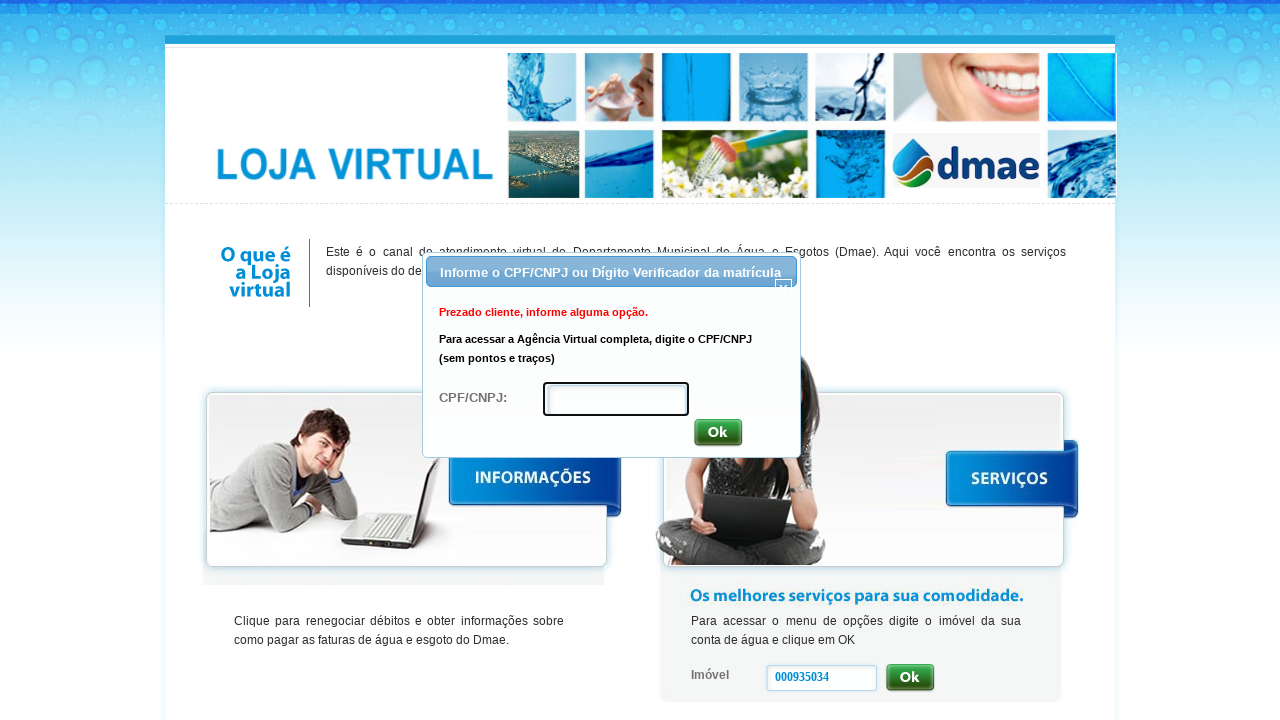

Waited 5 seconds for page to load after matricula submission
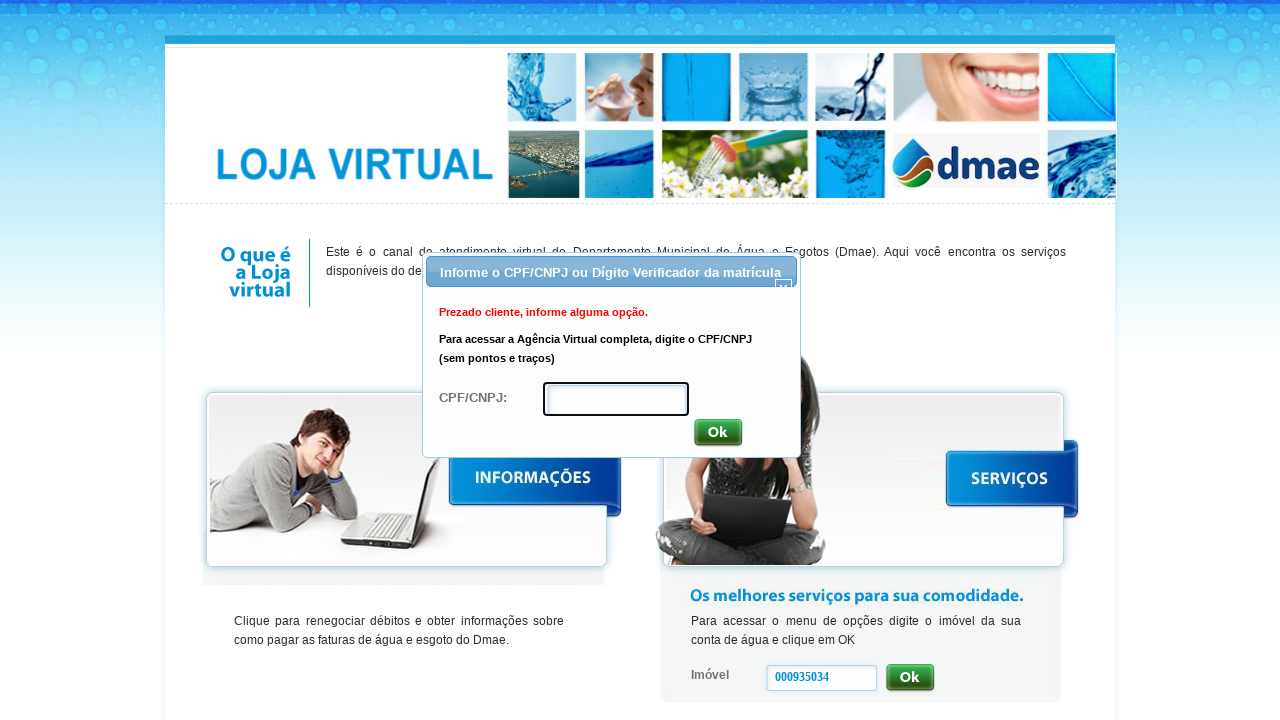

Filled CNPJ field with '06210667000103' on input[name='cpfCnpjSolicitante']
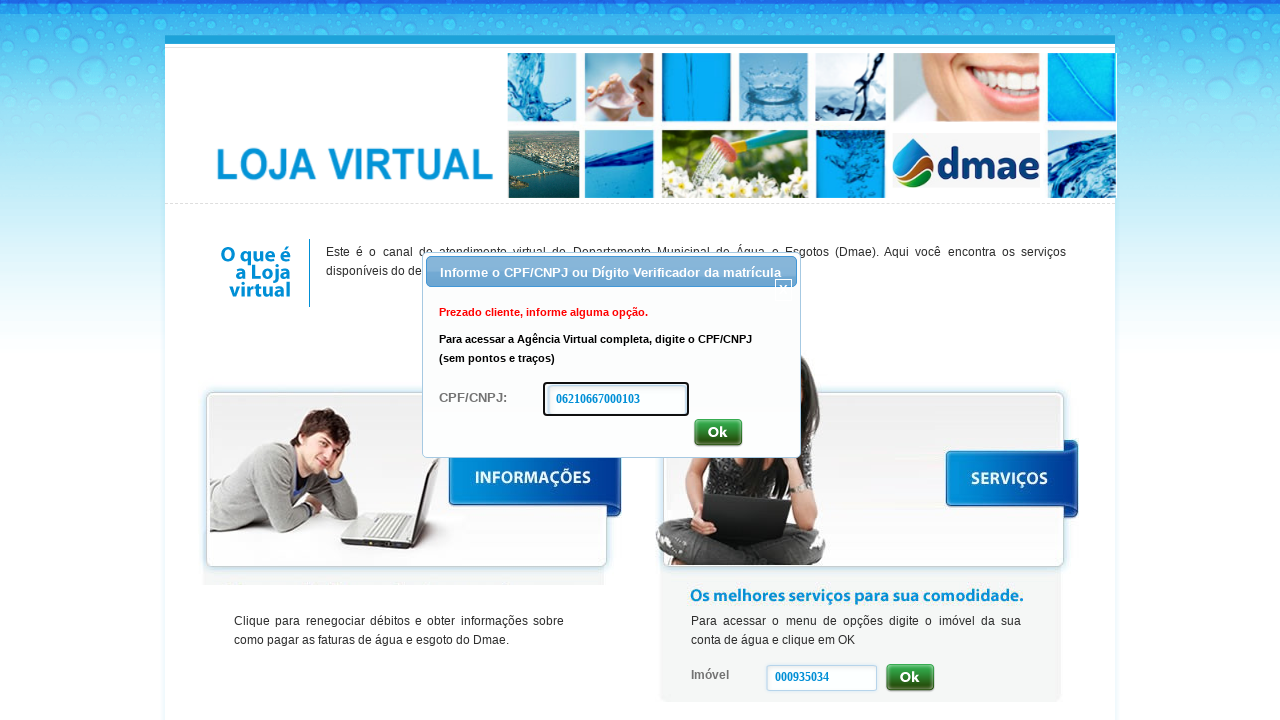

Clicked submit button for CNPJ validation at (718, 433) on #solicitarDigitoCpfCnpj form[name='ExibirServicosPortalDmaeActionForm'] fieldset
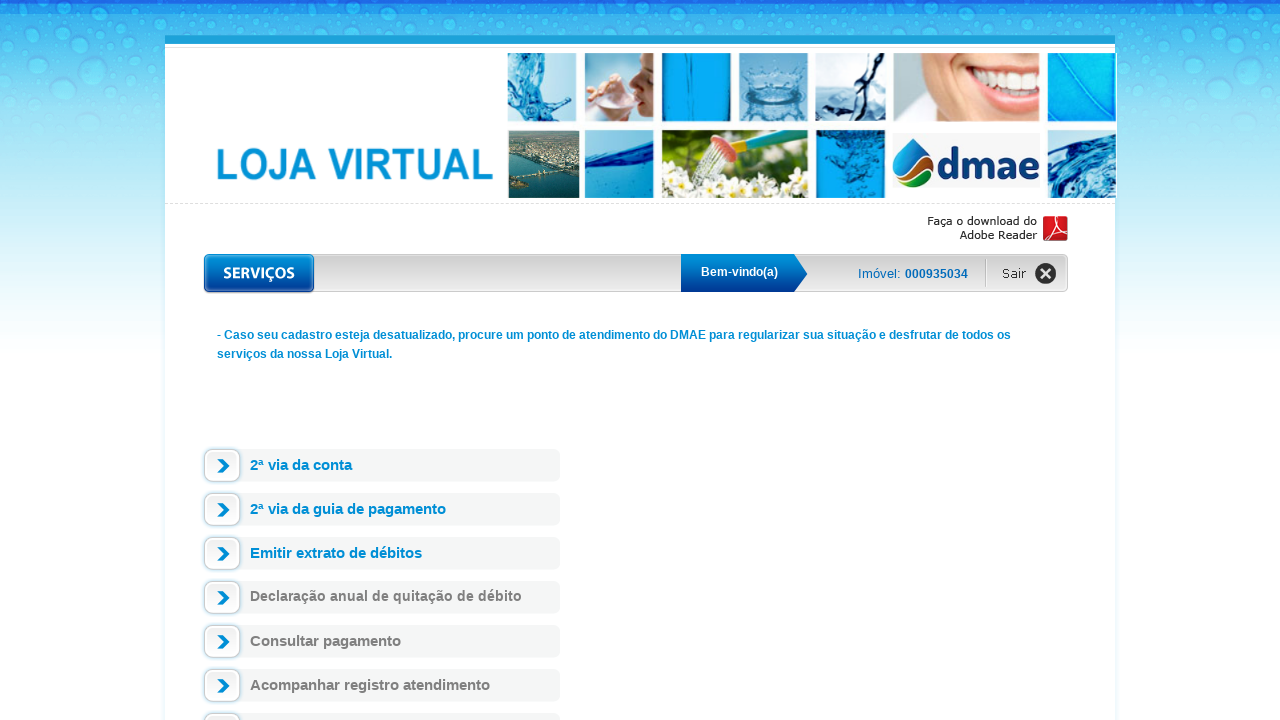

Waited 5 seconds for CNPJ validation processing
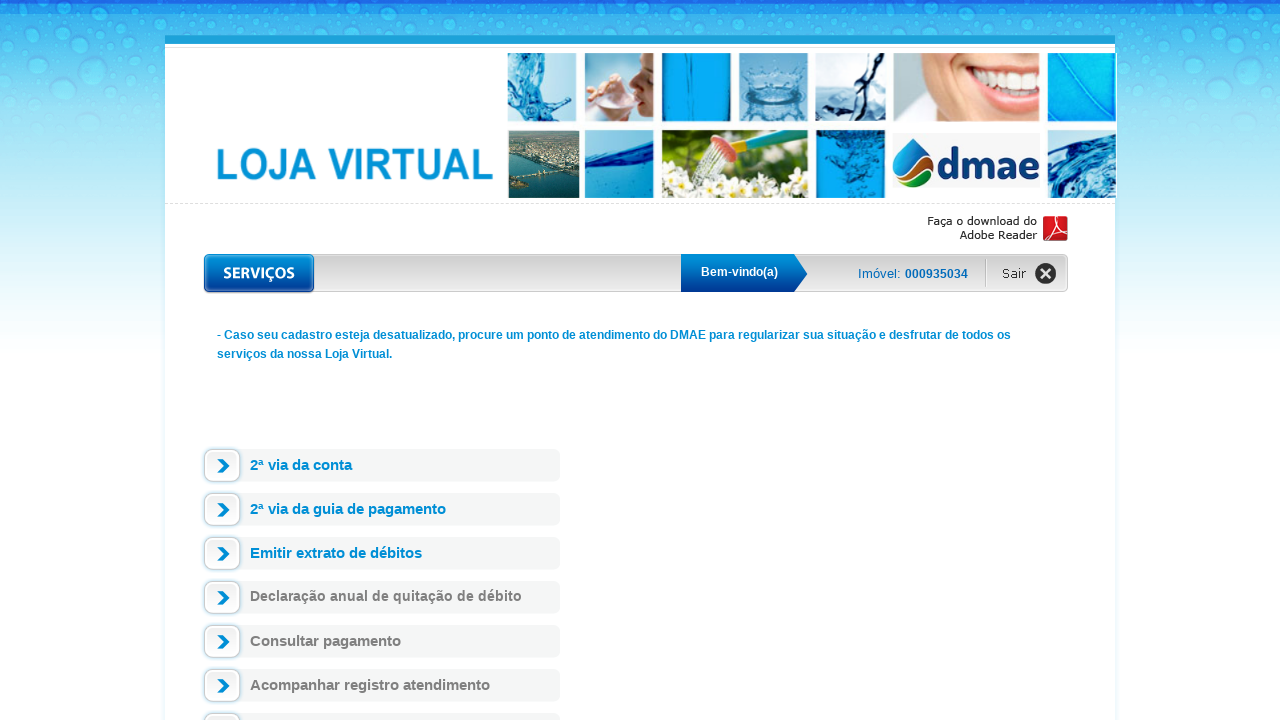

Navigated to second copy bill page
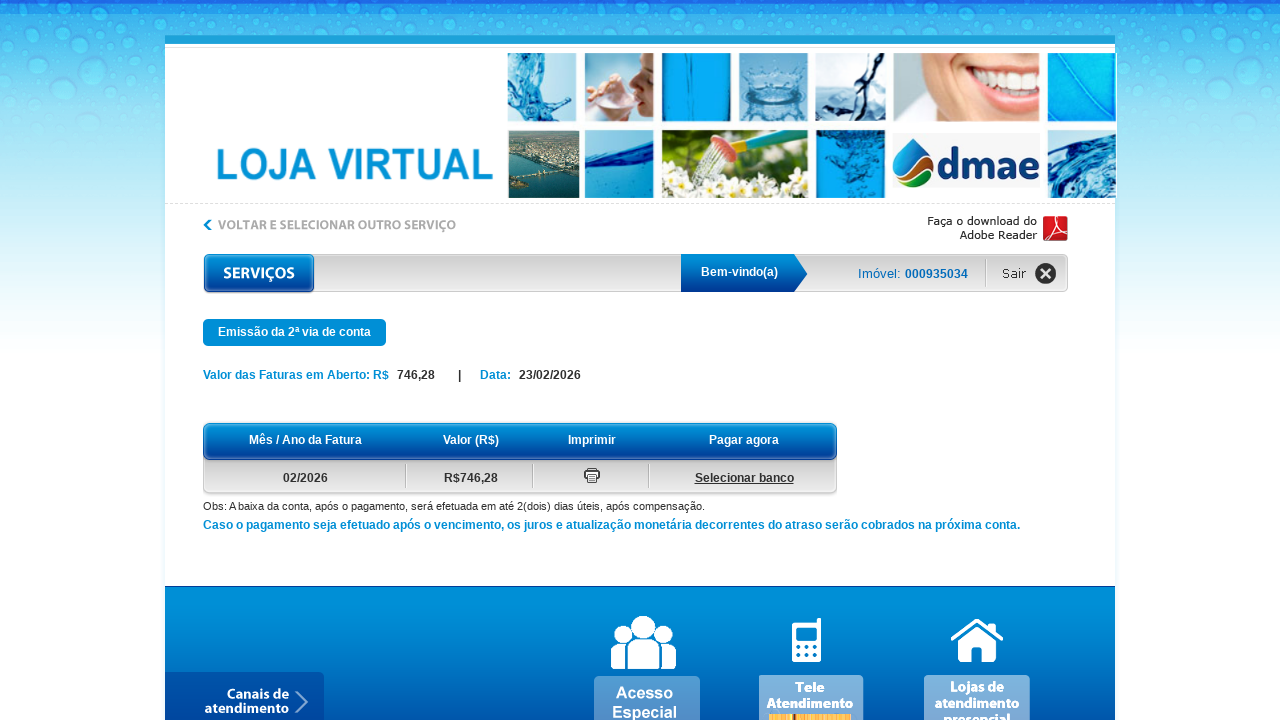

Waited for print invoice button to be visible
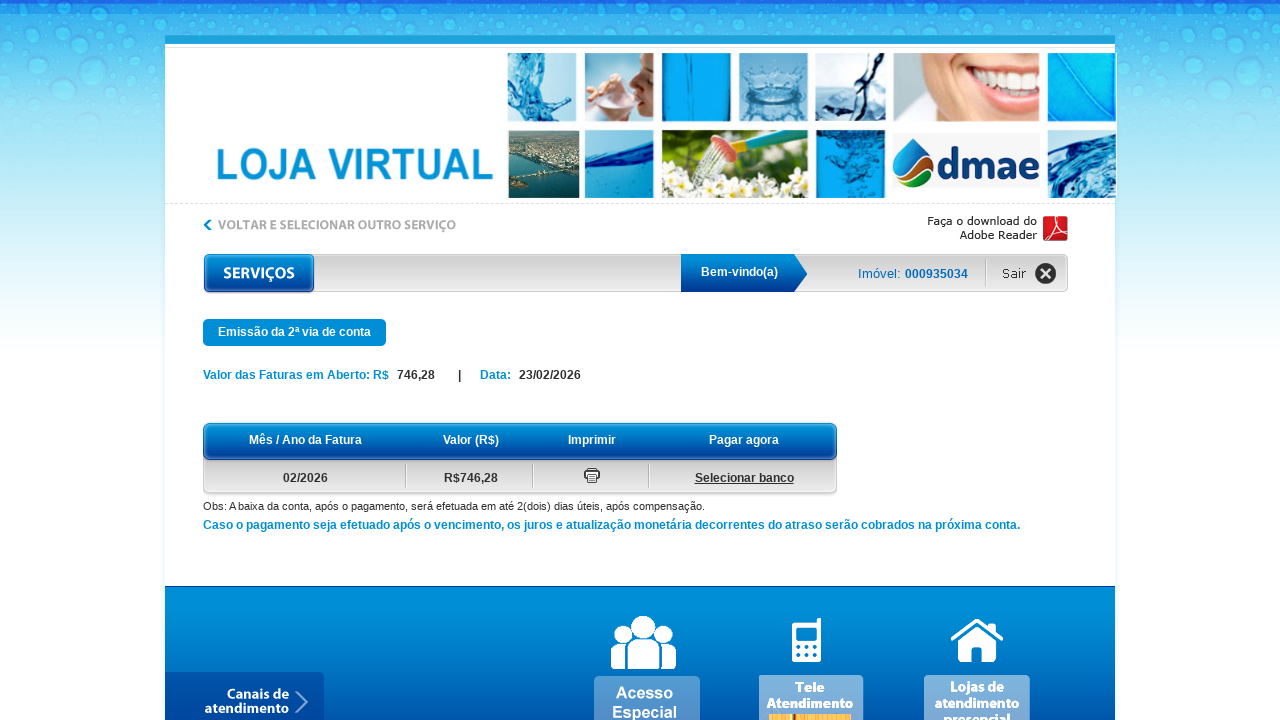

Clicked print invoice button to generate second copy of bill at (592, 476) on xpath=//a[@title='Imprimir Fatura']
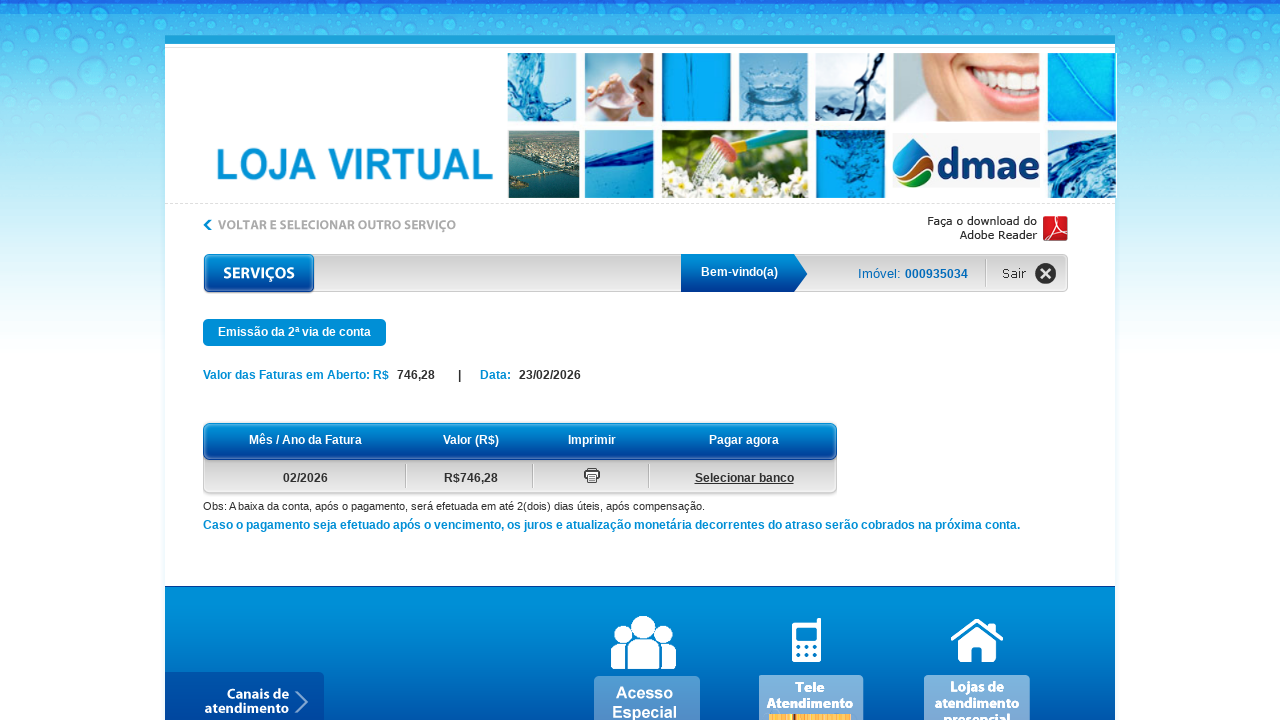

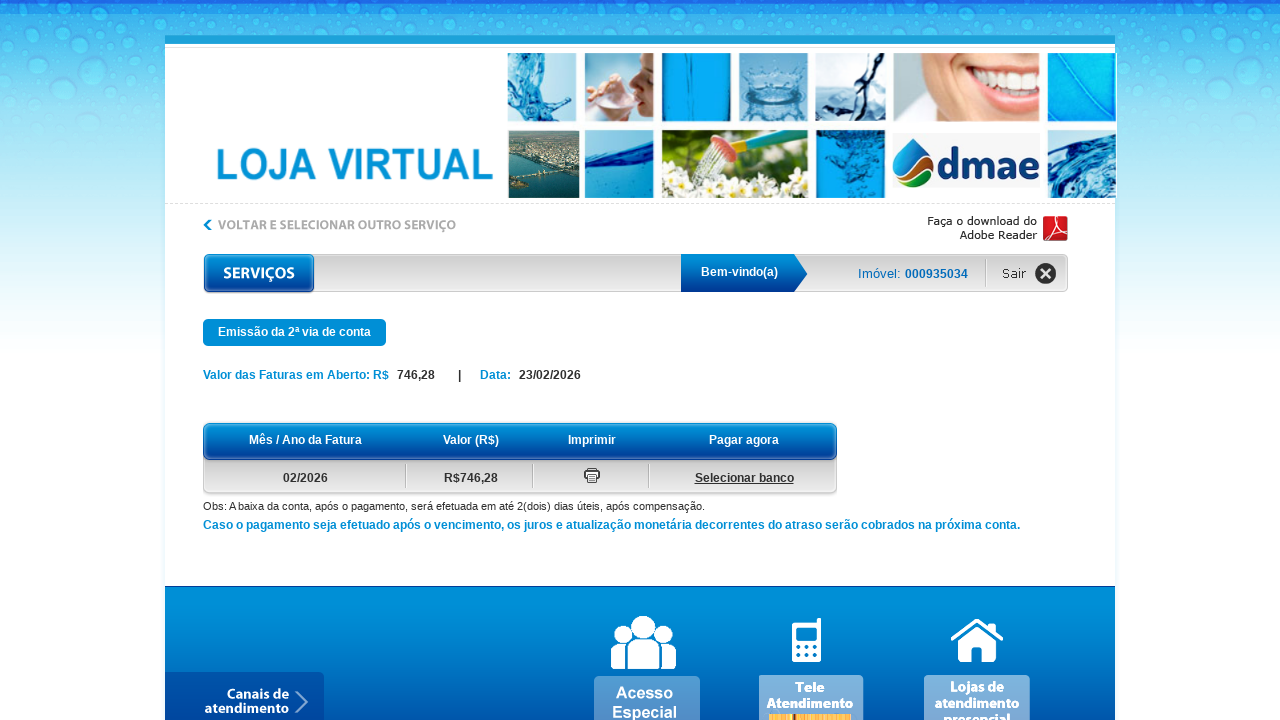